Tests clicking the "Start" link in the footer and verifies it navigates back to the homepage.

Starting URL: https://www.99-bottles-of-beer.net/

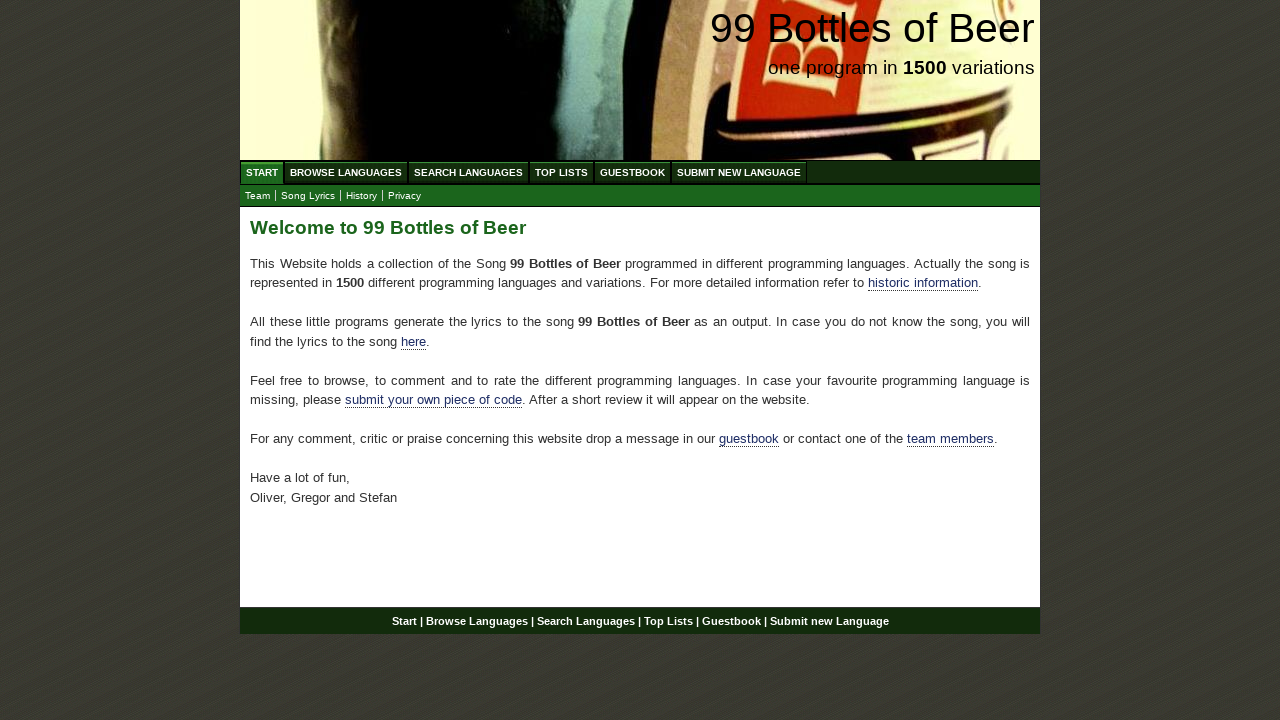

Clicked 'Start' link in footer at (404, 621) on xpath=//div[@id='footer']//a[@href='/']
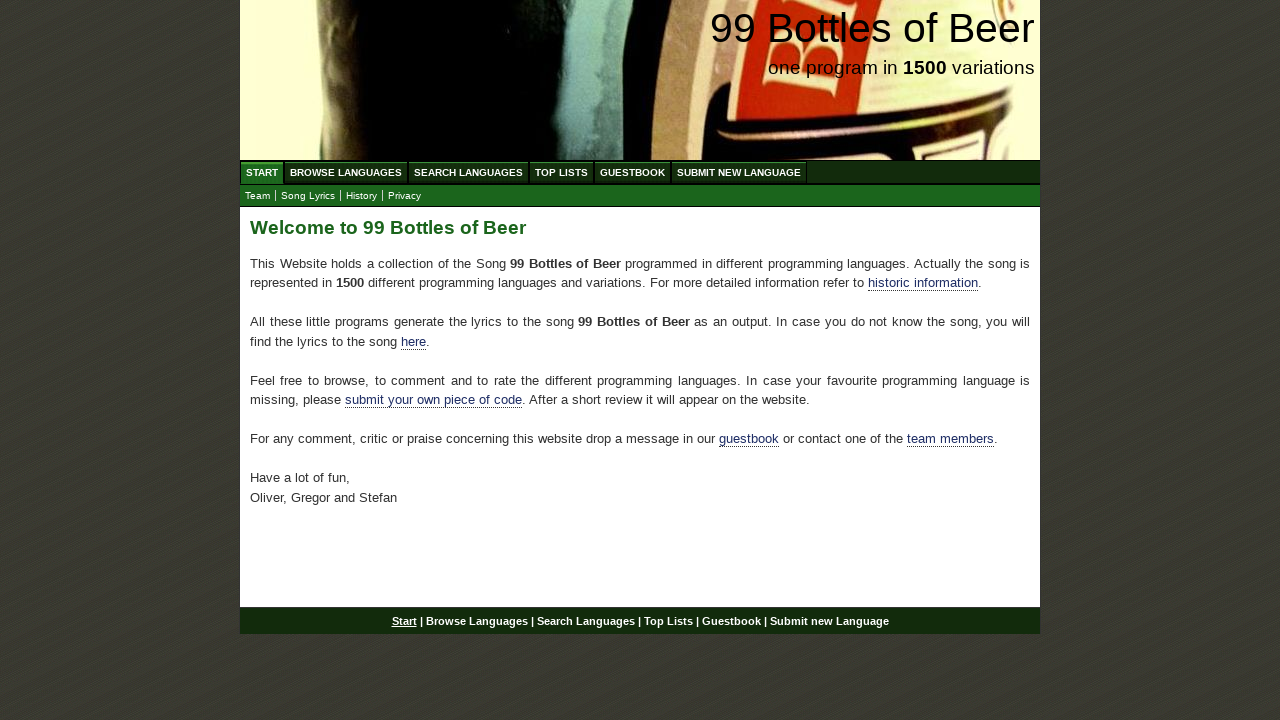

Verified navigation back to homepage (https://www.99-bottles-of-beer.net/)
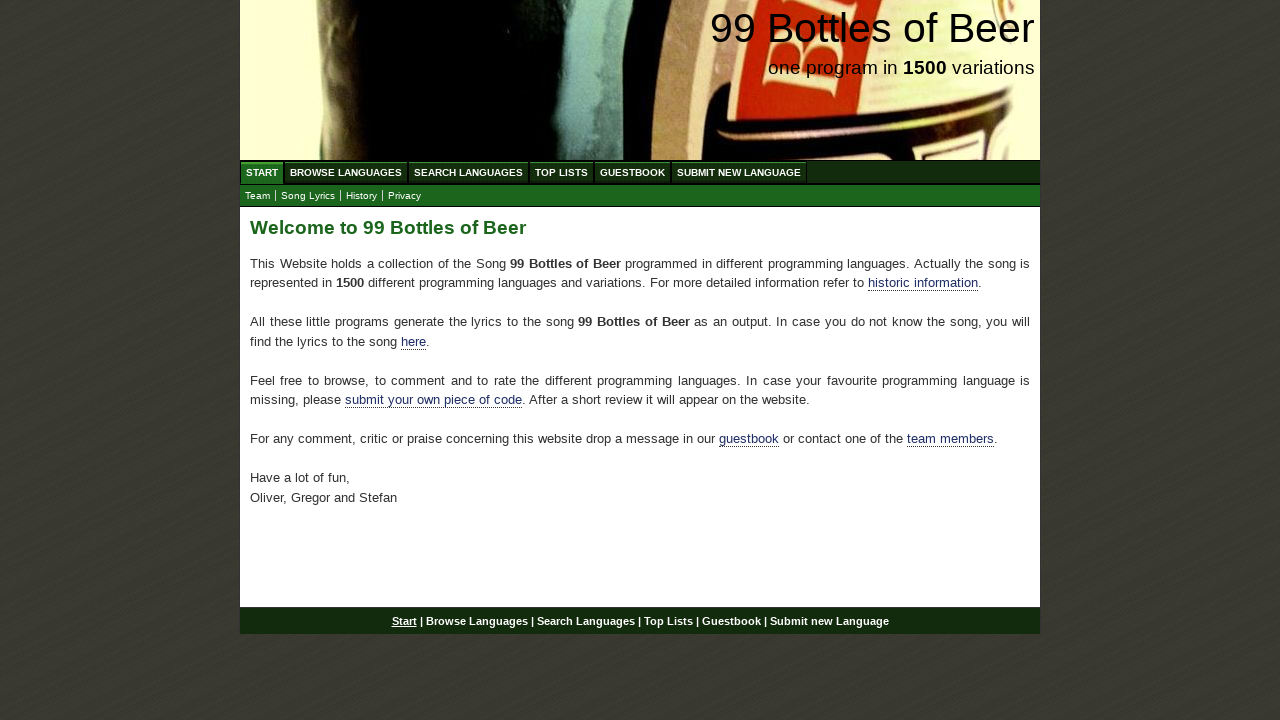

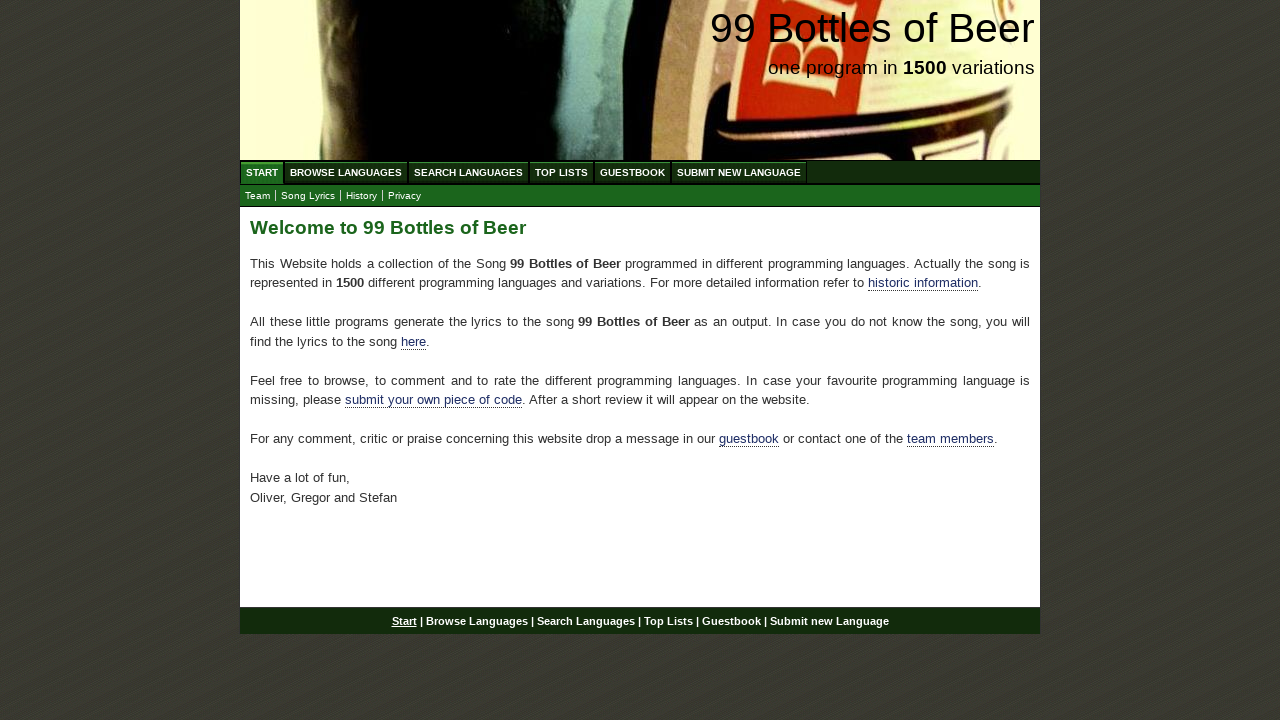